Navigates to the Time and Date world clock page and verifies that tables are present on the page by counting table elements.

Starting URL: https://www.timeanddate.com/worldclock/

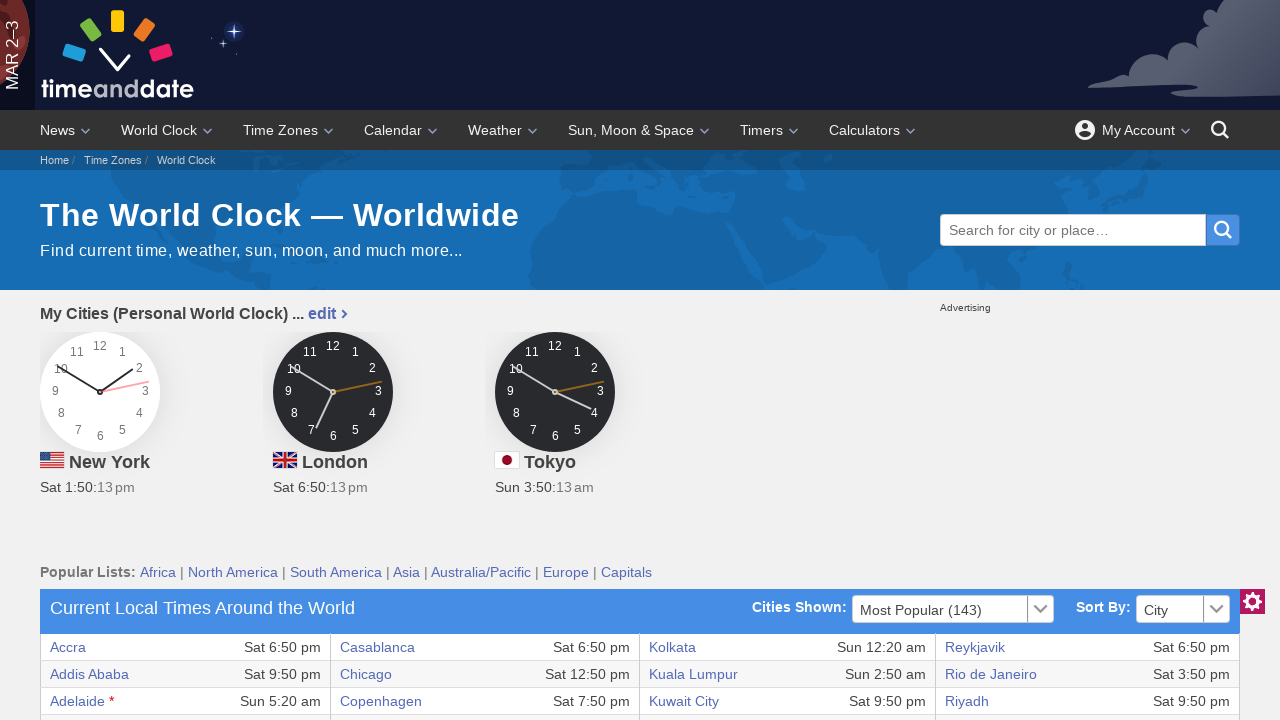

Waited for table elements to load on the Time and Date world clock page
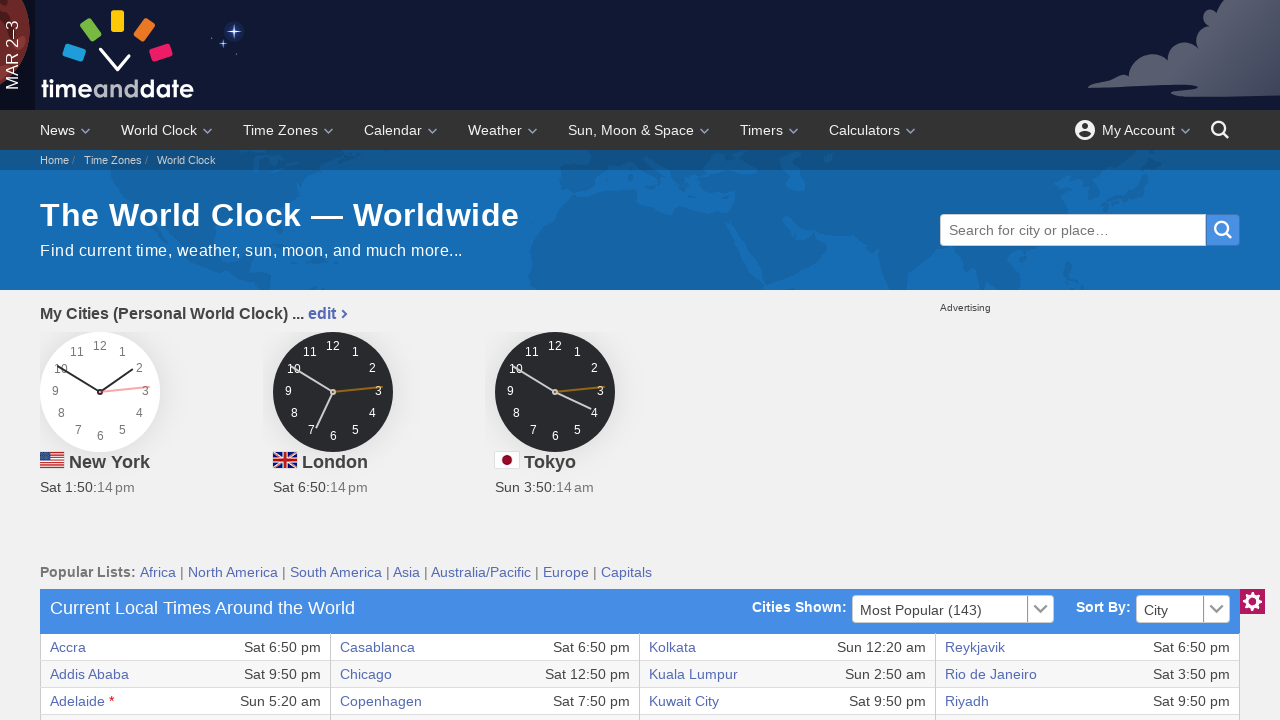

Located all table elements on the page - found 1 tables
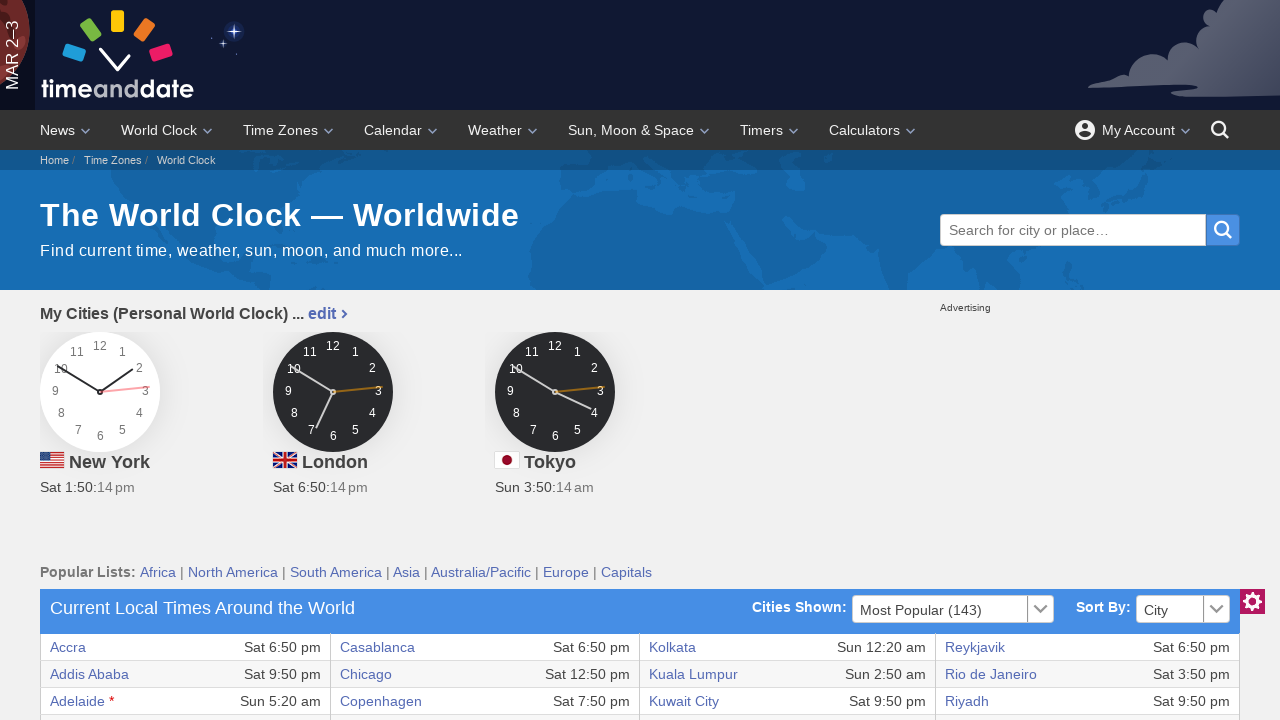

Verified that at least one table is present on the page (total: 1 tables)
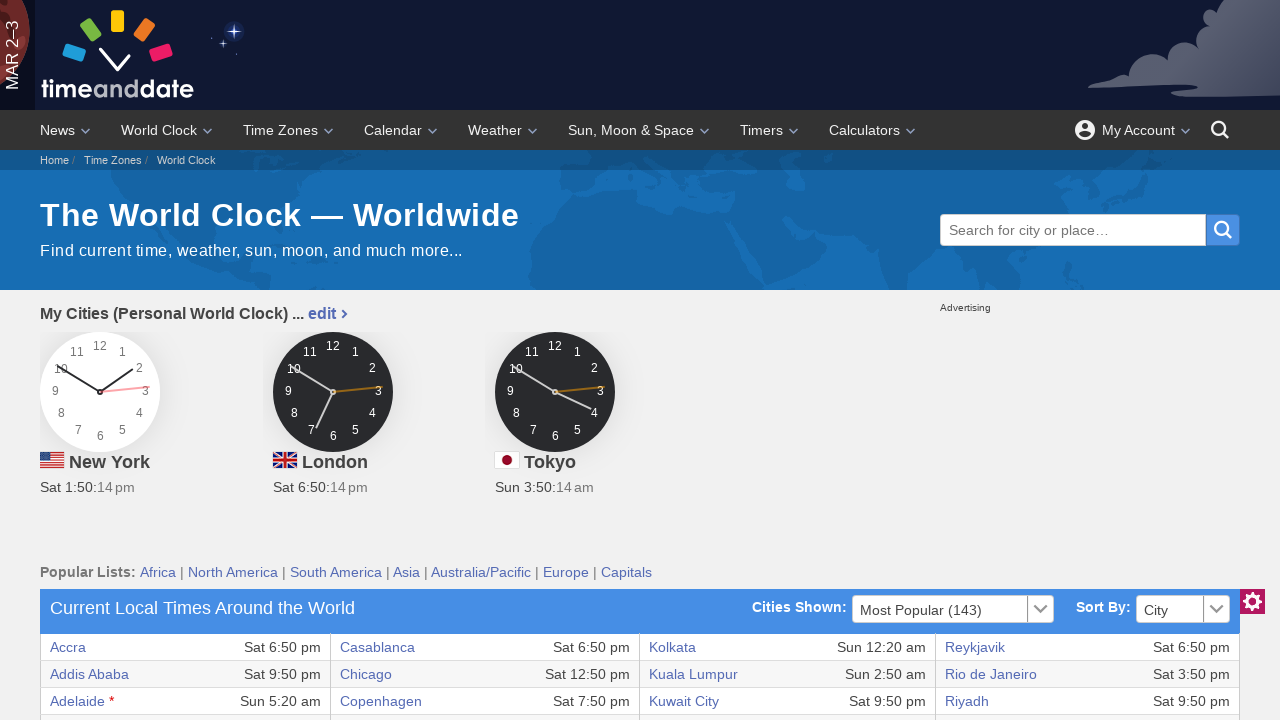

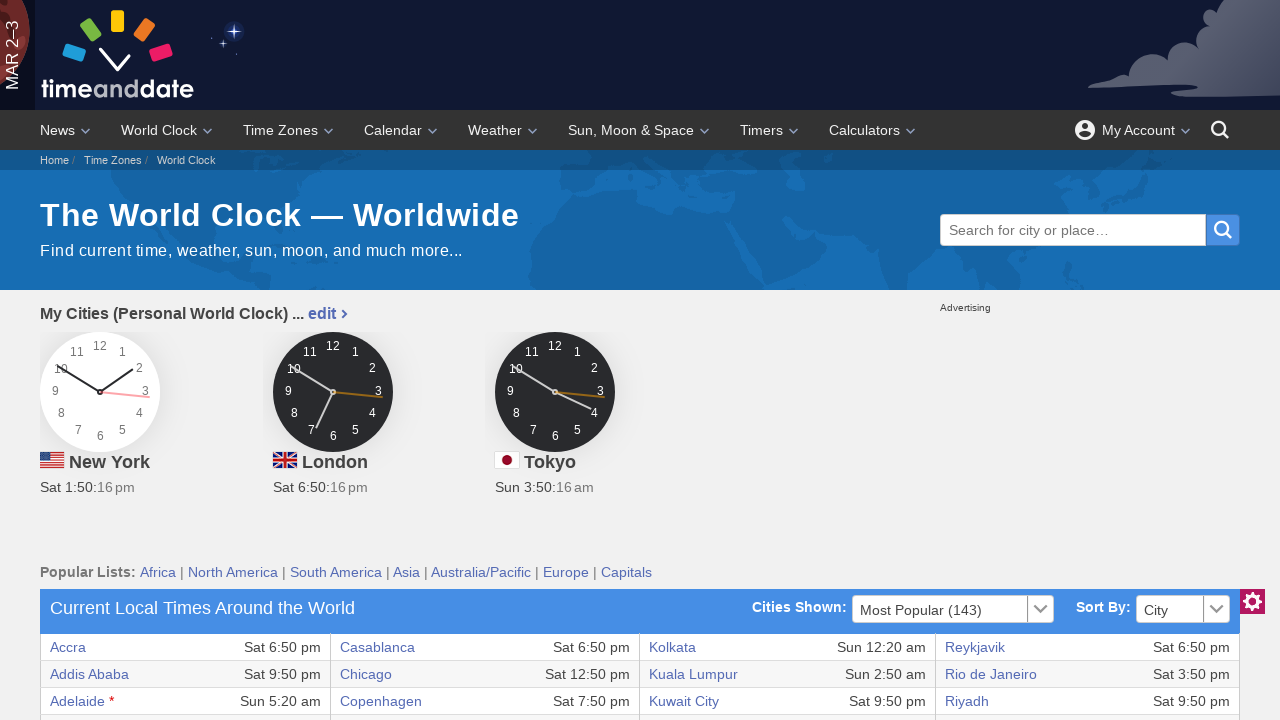